Navigates to the homepage and clicks the Test Cases button to verify navigation to the test cases page

Starting URL: https://automationexercise.com/

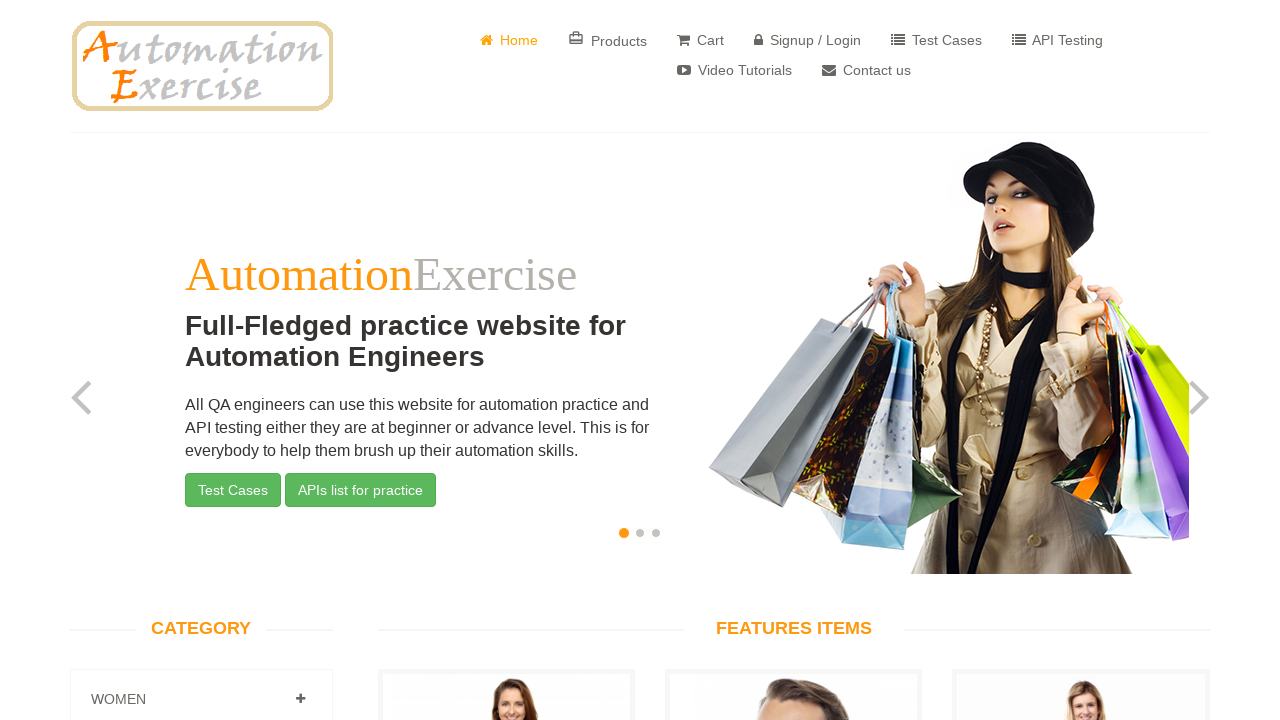

Homepage loaded successfully
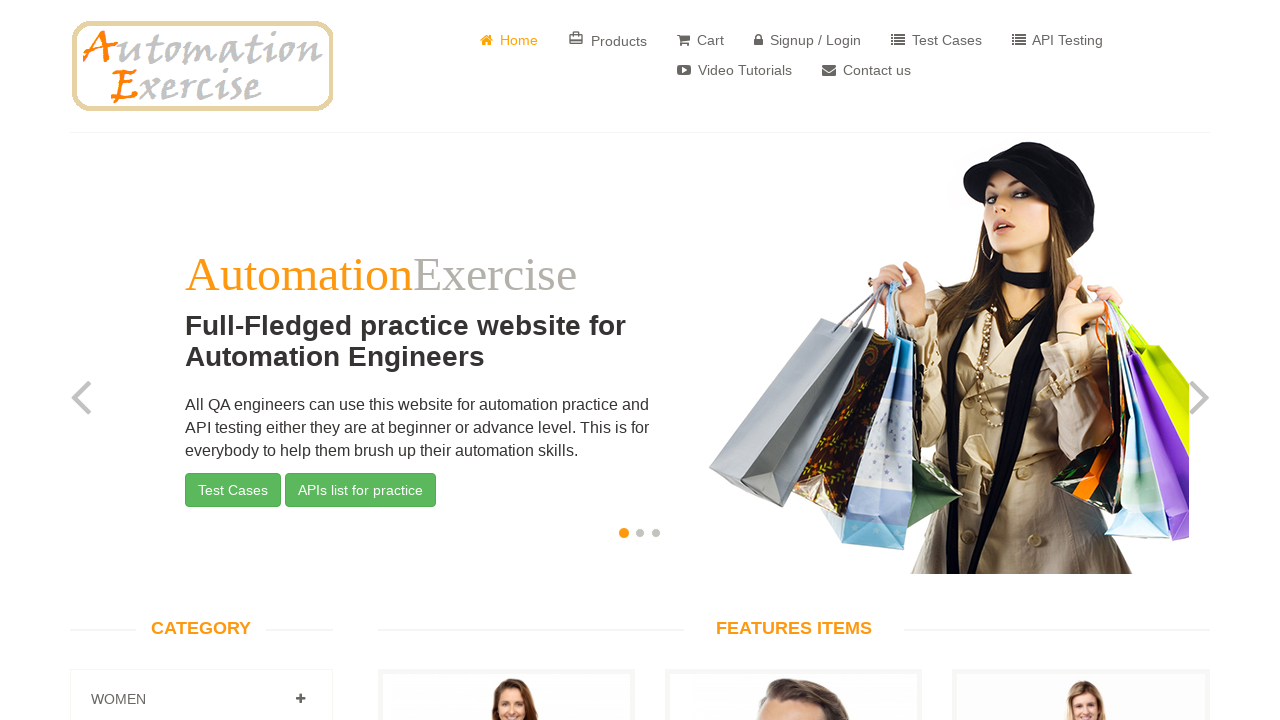

Clicked on Test Cases button at (936, 40) on a:has-text('Test Cases')
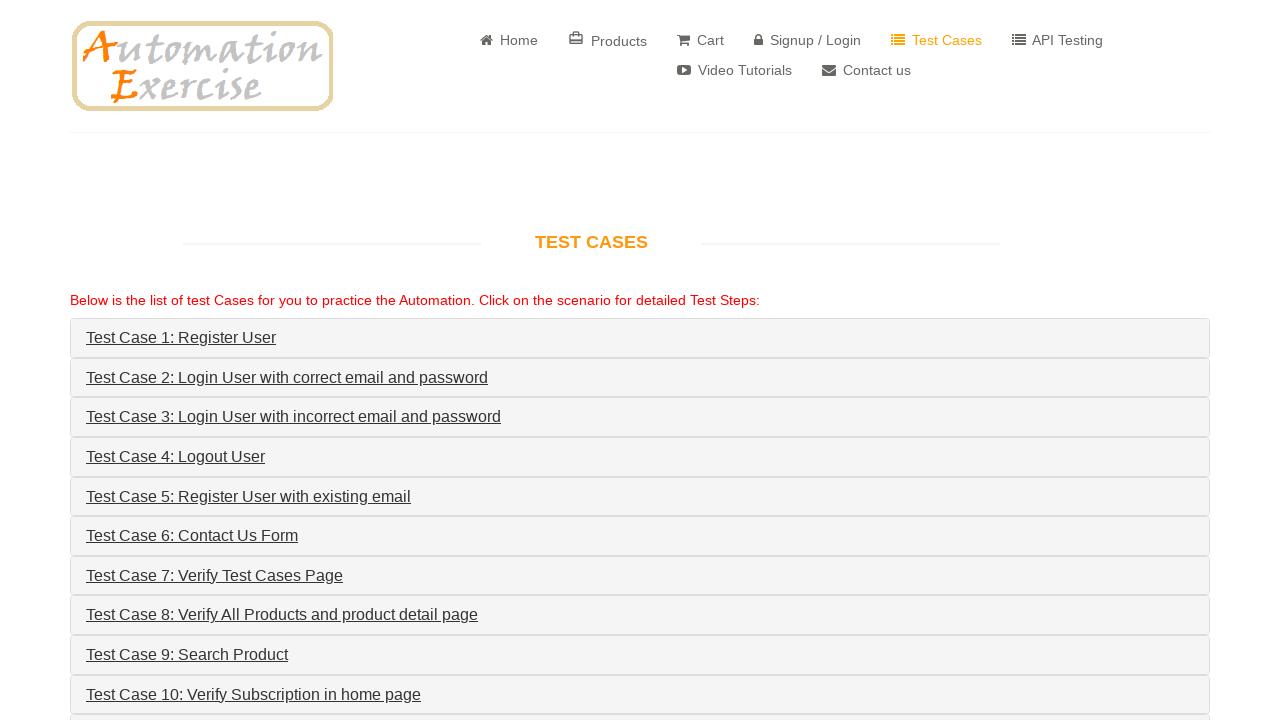

Successfully navigated to test cases page
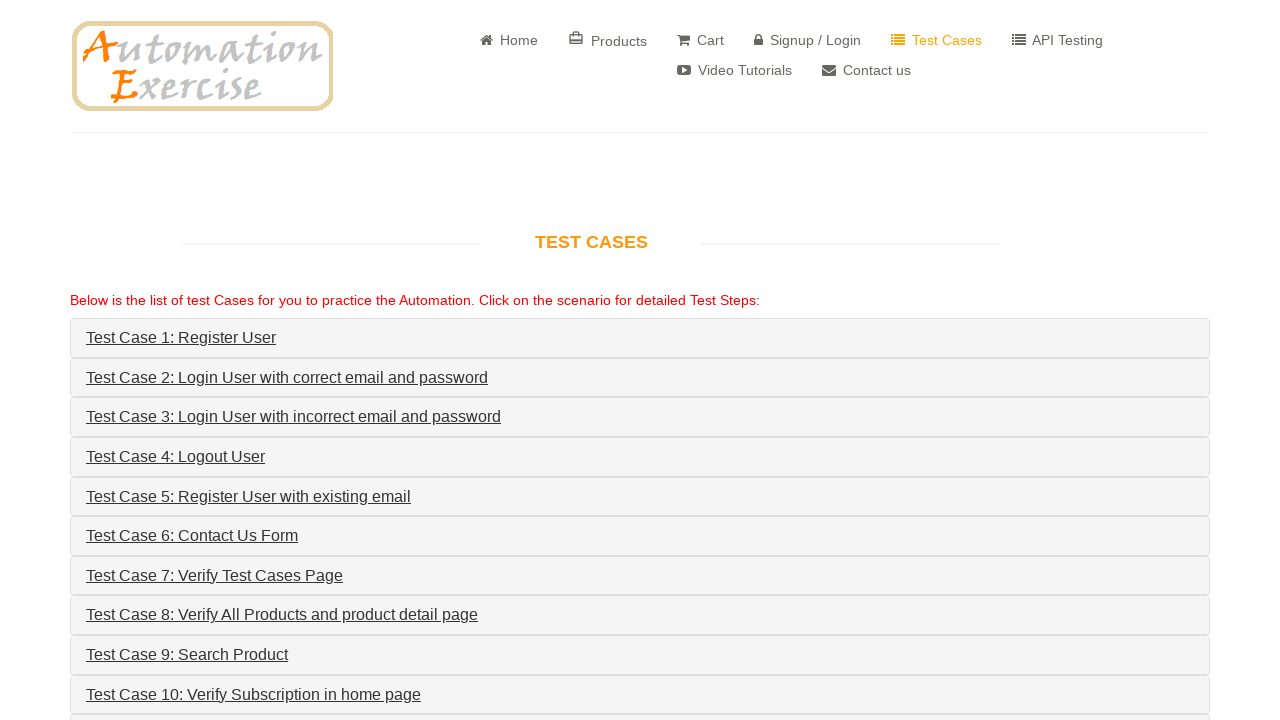

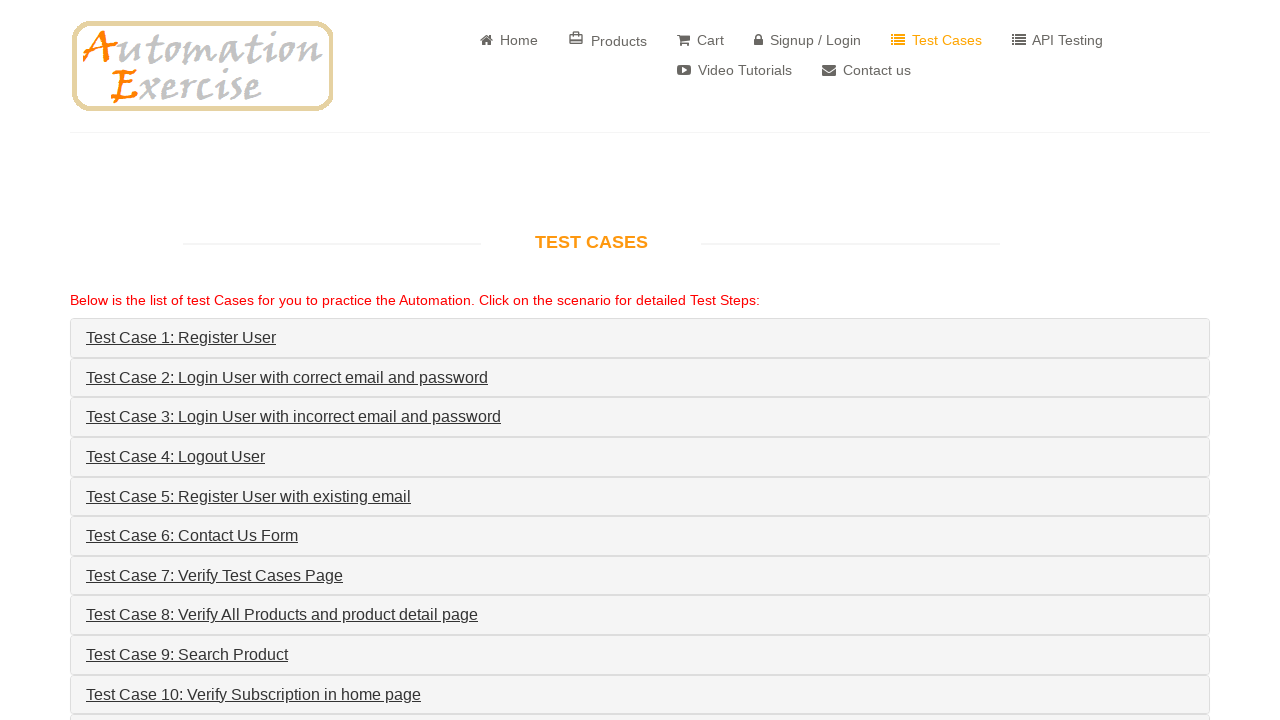